Navigates to 2GIS map at specific coordinates and clicks on the photo element to open the photo viewer

Starting URL: https://2gis.ru/geo/30.332271%2C59.834339?m=30.332271%2C59.834339%2F17%2Fp%2F0.04

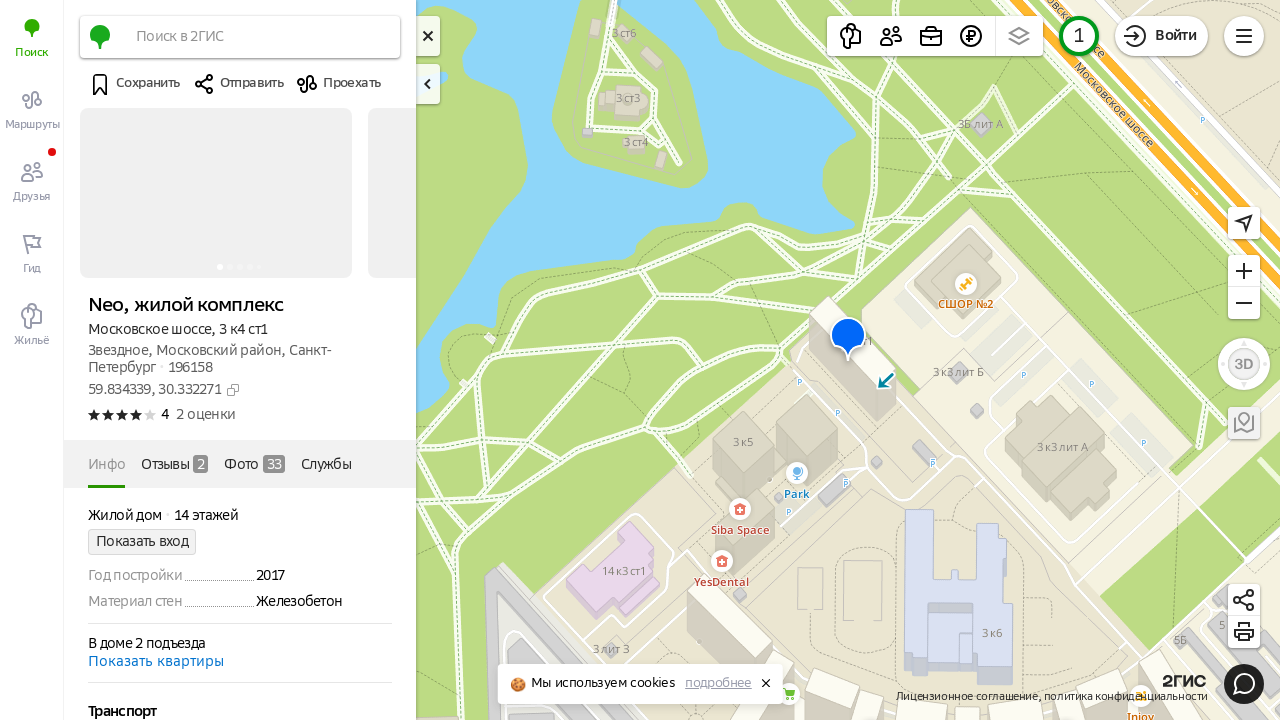

Waited for 2GIS map page to load
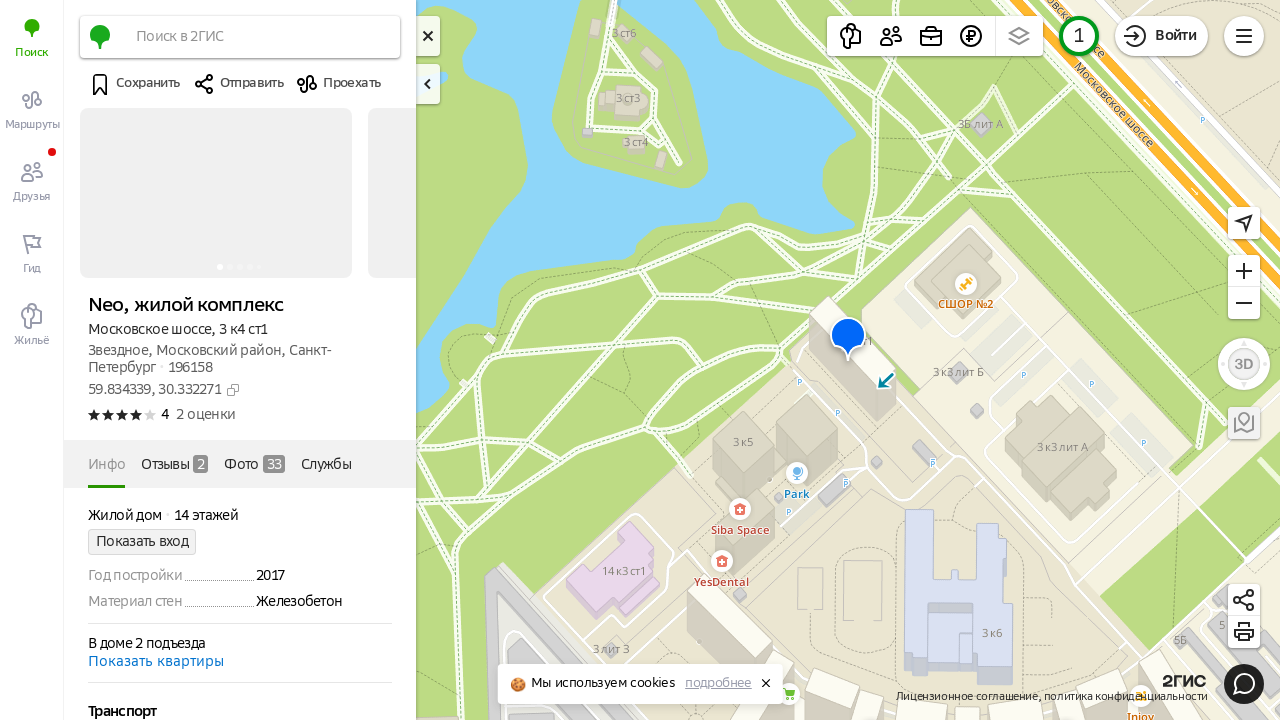

Clicked on photo element to open photo viewer at (216, 193) on ._1dk5lq4
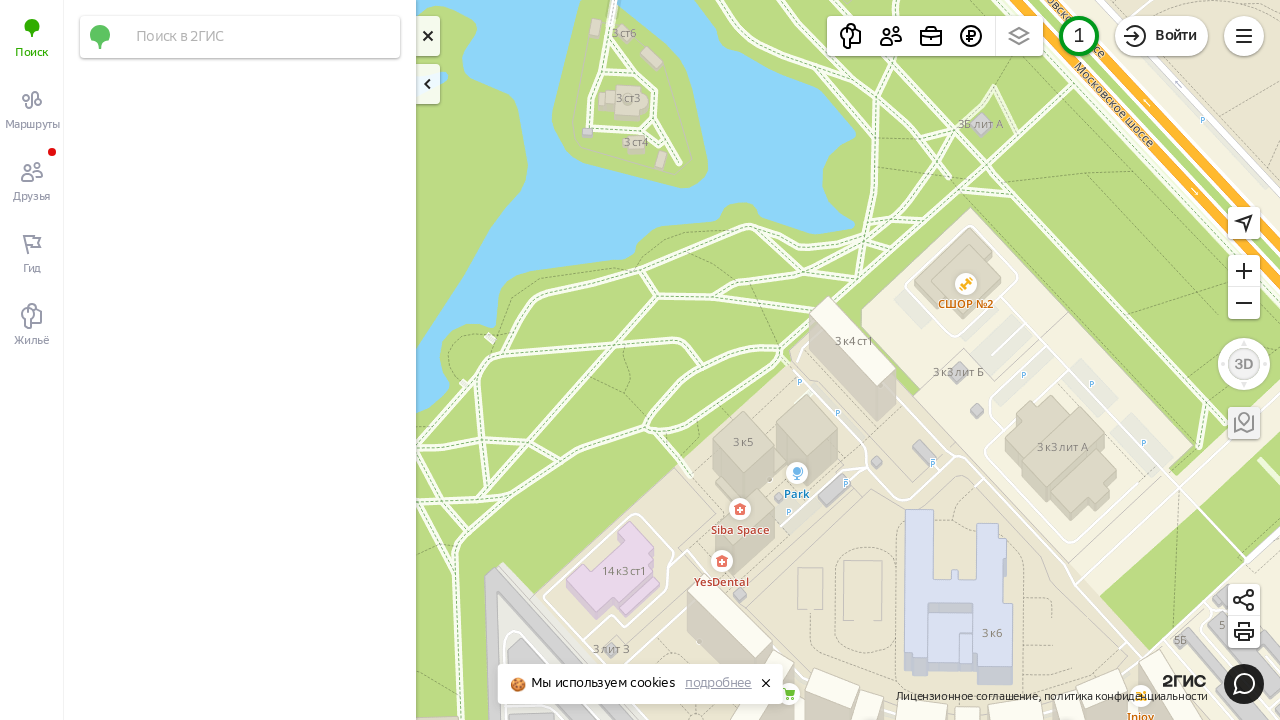

Waited for photo viewer to load
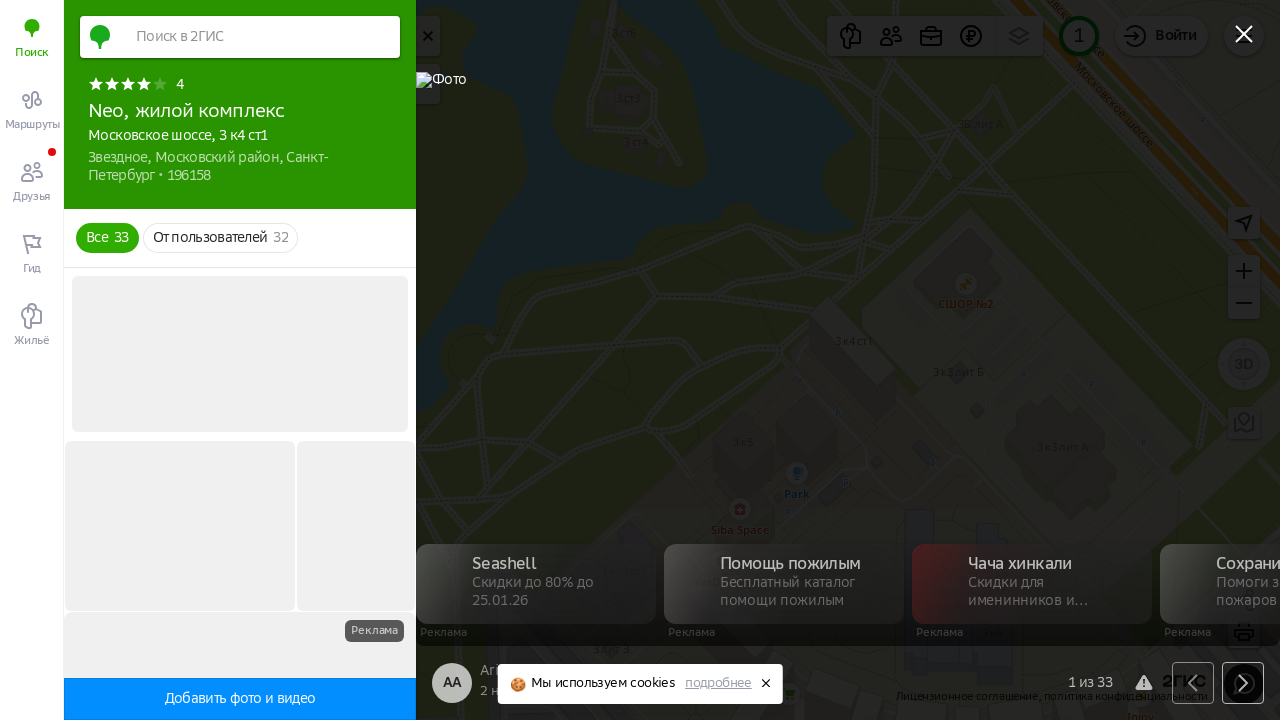

Photo viewer image became visible
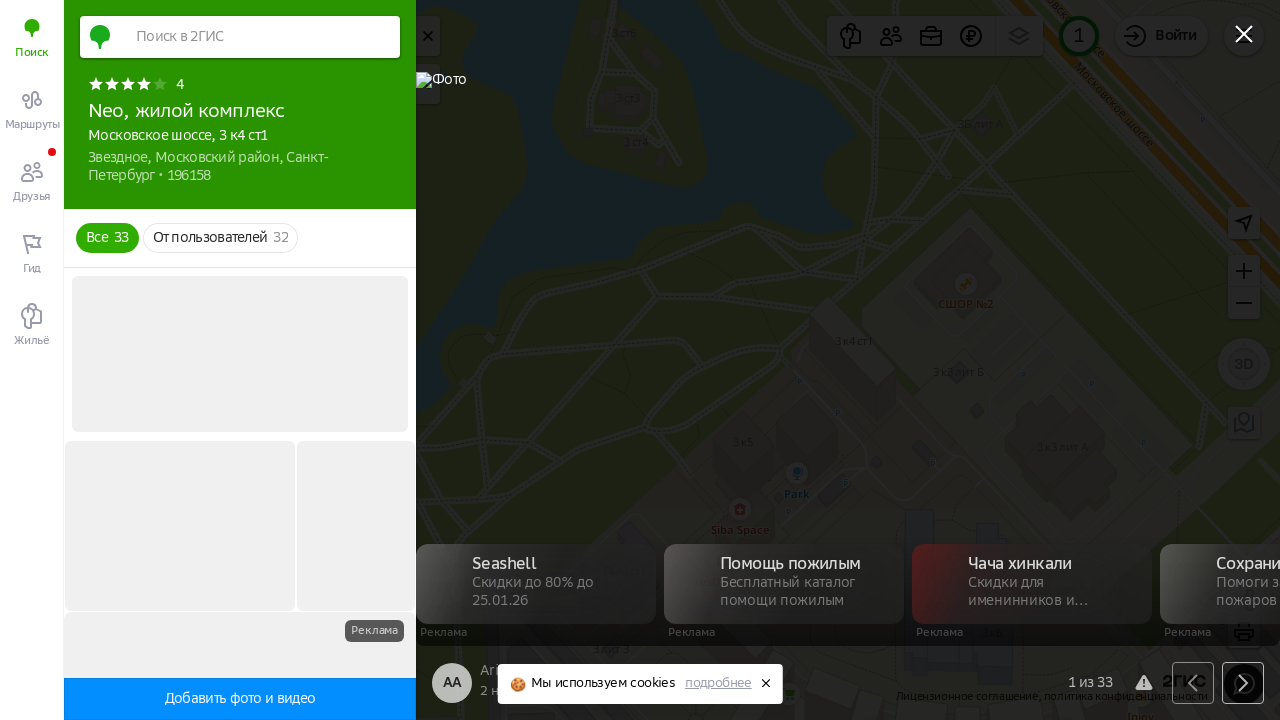

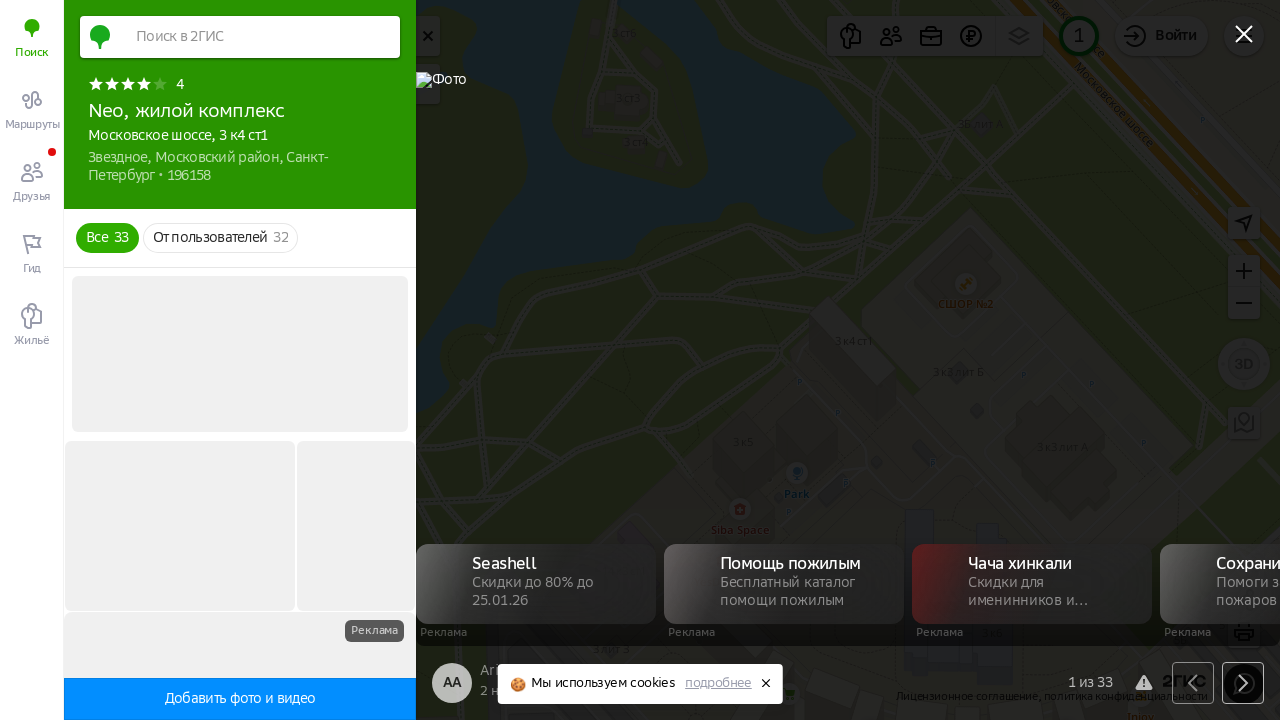